Tests dynamic loading functionality by clicking on a hidden element example, starting the loading process, and waiting for the "Hello World!" text to appear

Starting URL: https://the-internet.herokuapp.com/dynamic_loading

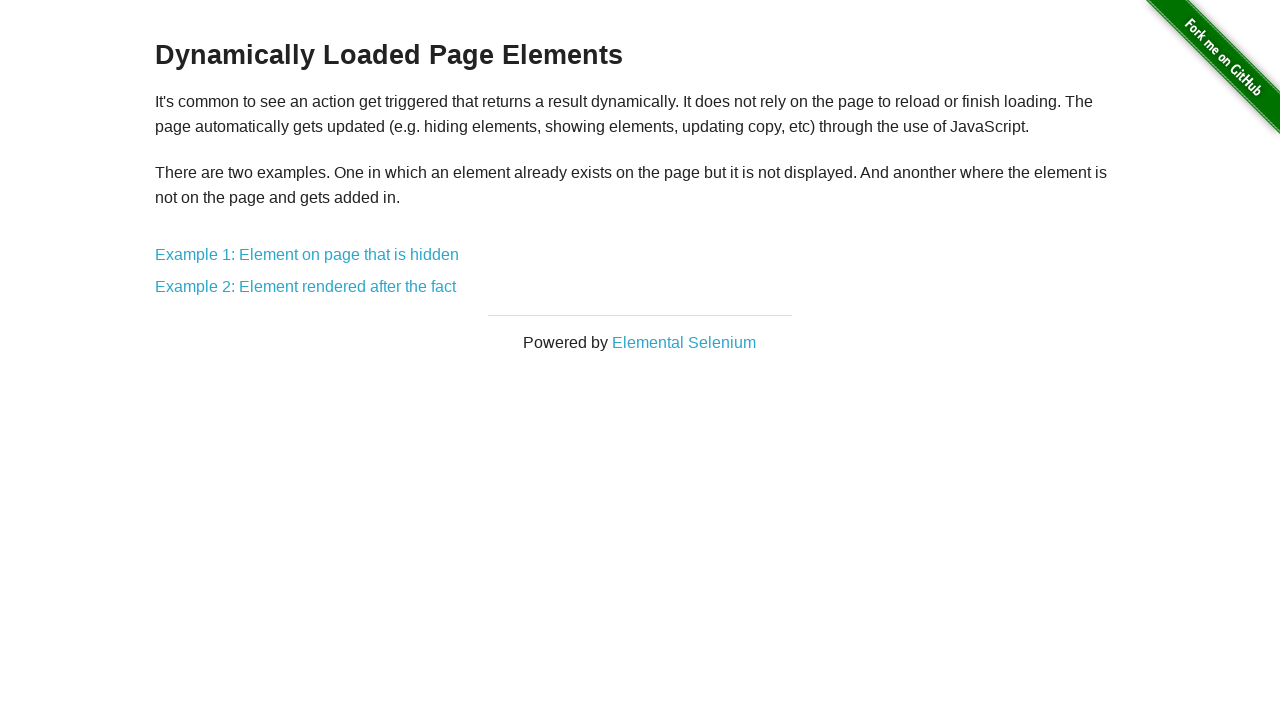

Navigated to dynamic loading test page
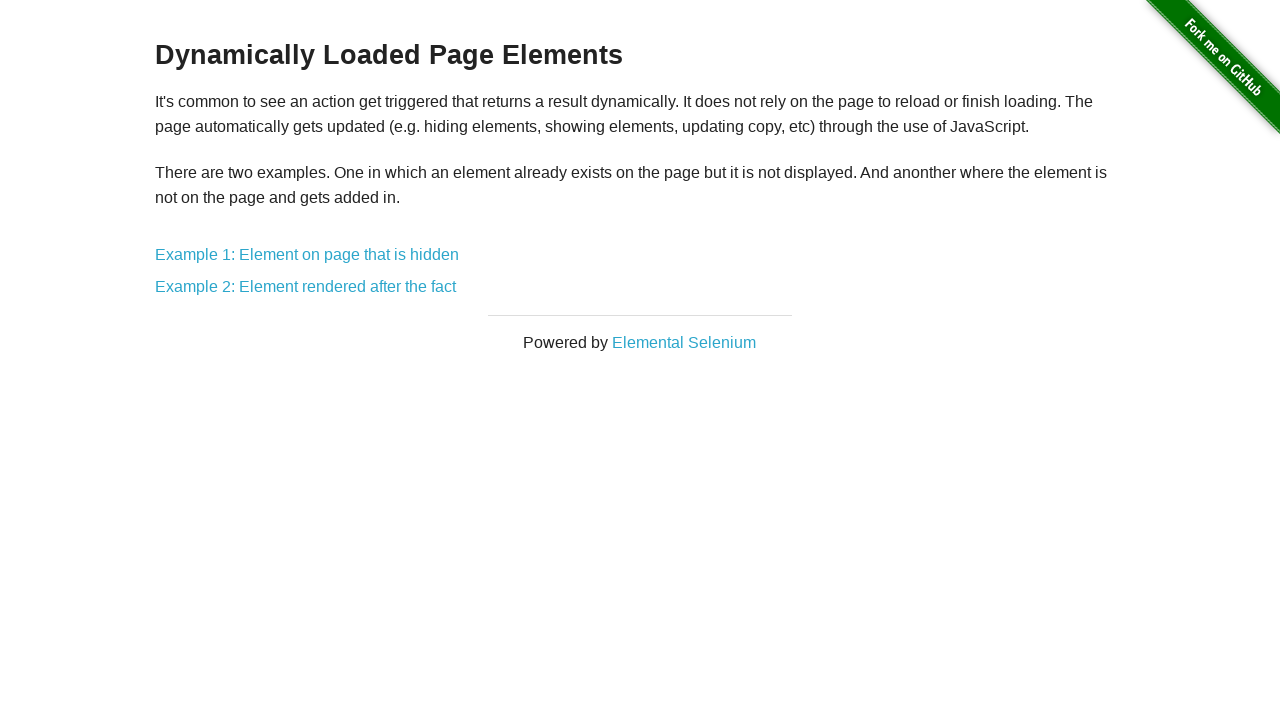

Hidden element link became visible
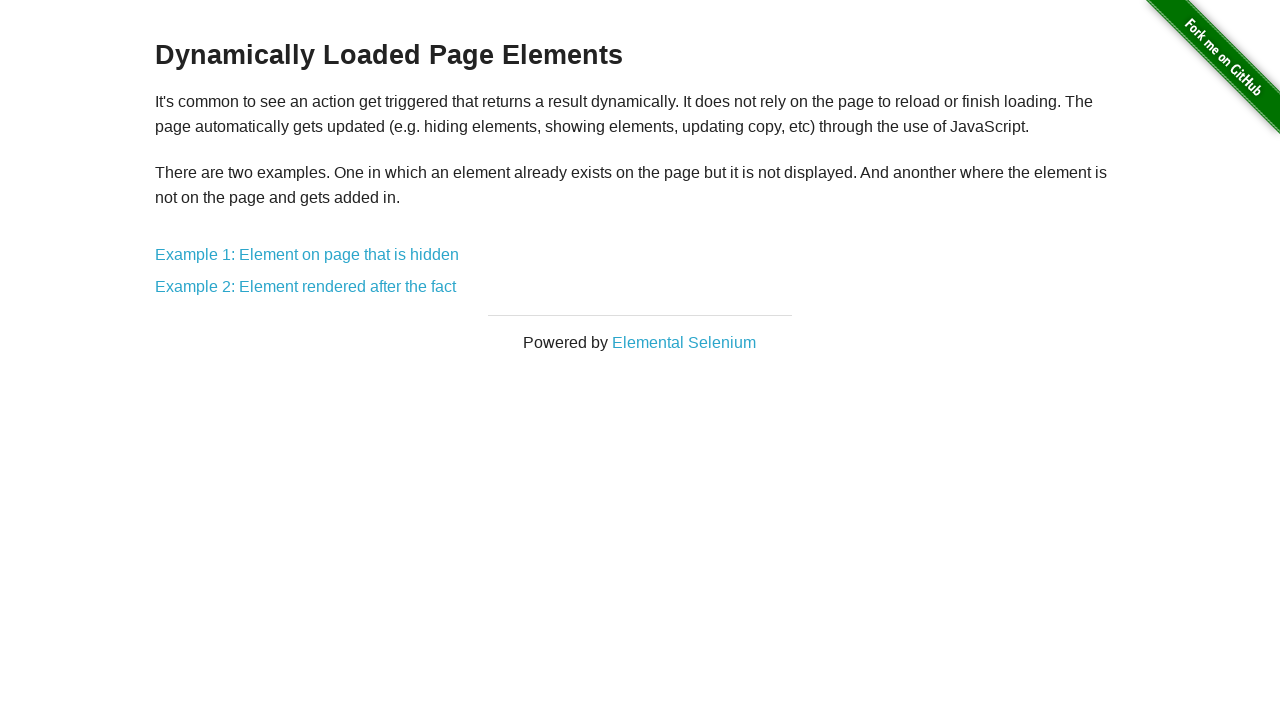

Clicked on 'Element on page that is hidden' link at (307, 255) on xpath=//*[contains(text(), 'Element on page that is hidden')]
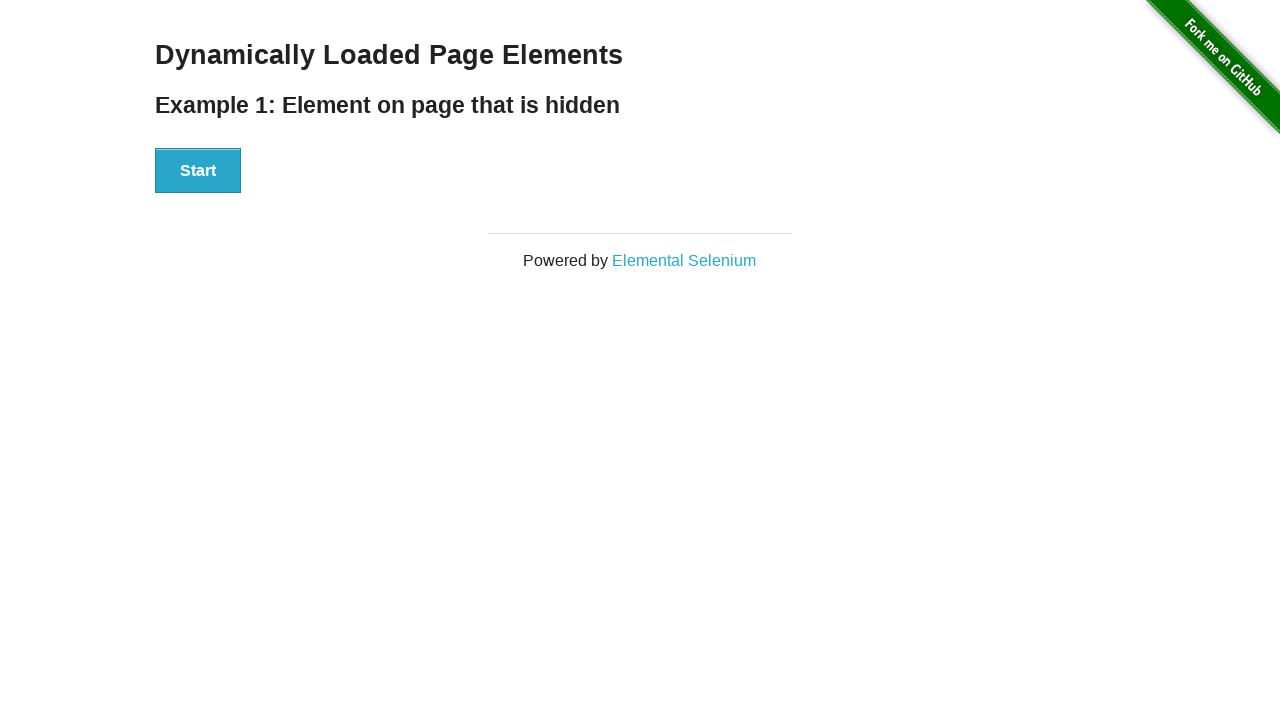

Start button became visible
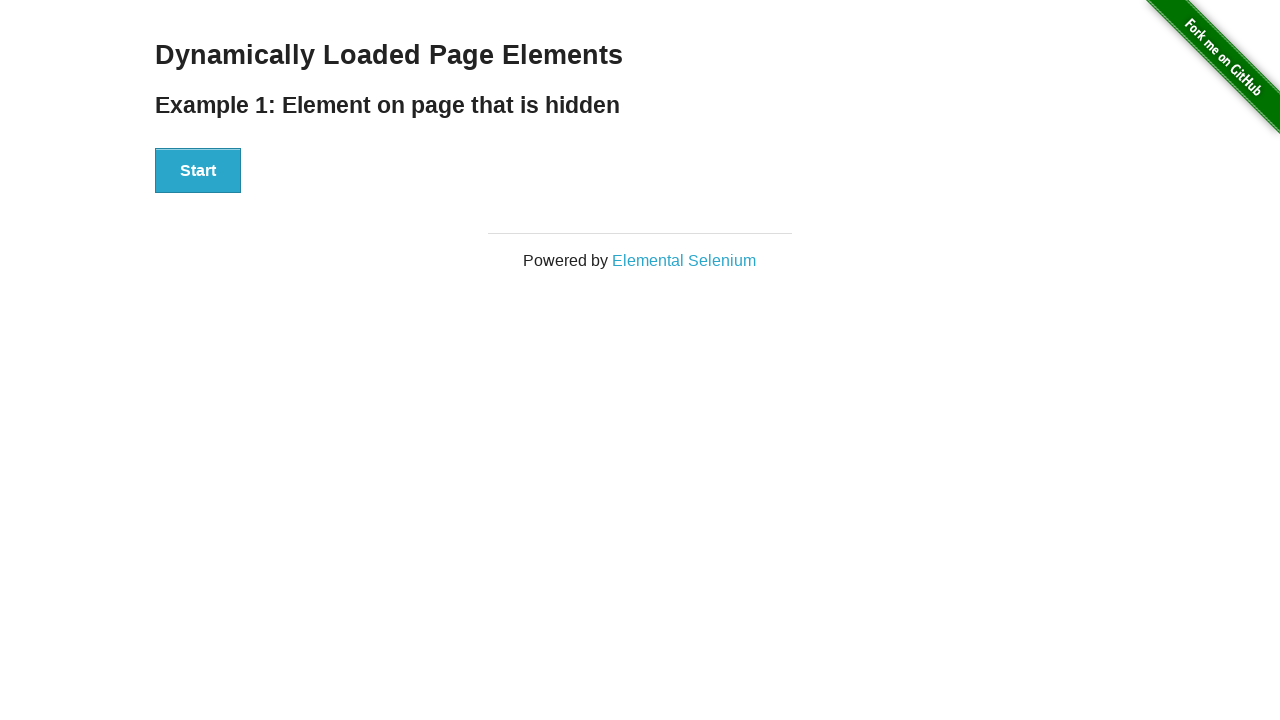

Clicked Start button to initiate loading process at (198, 171) on xpath=//*[contains(text(), 'Start')]
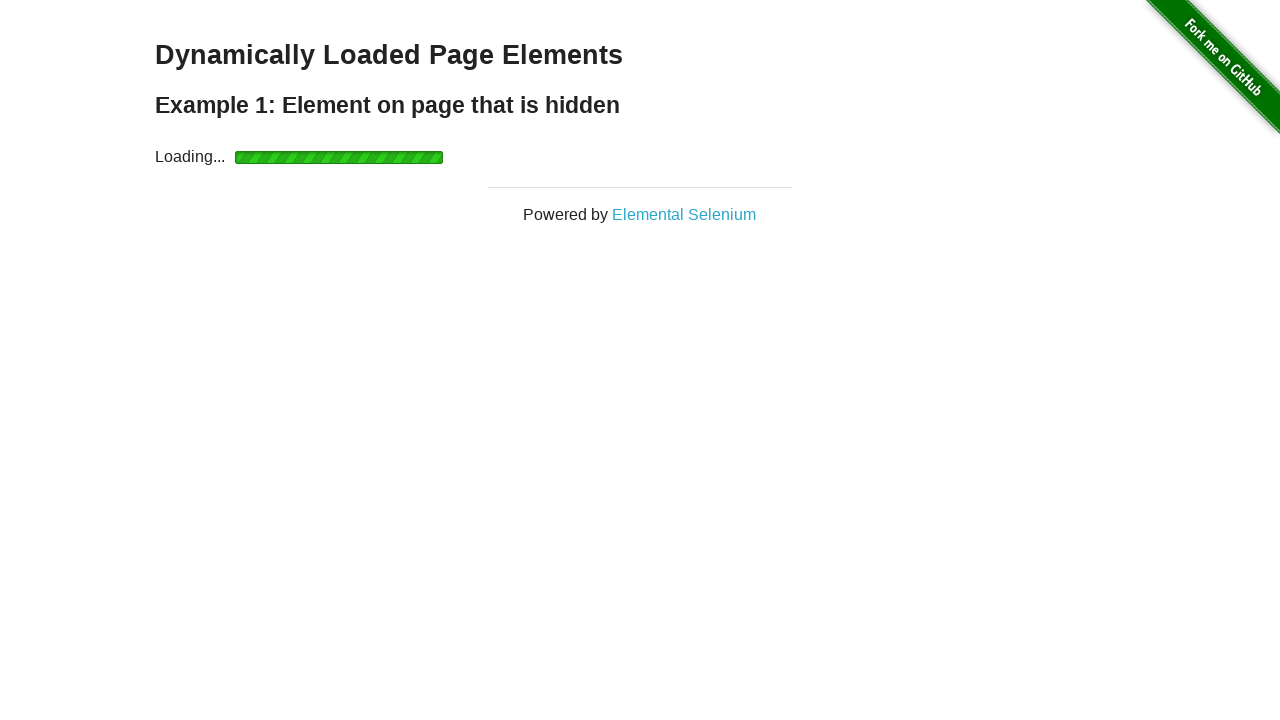

Loading indicator appeared
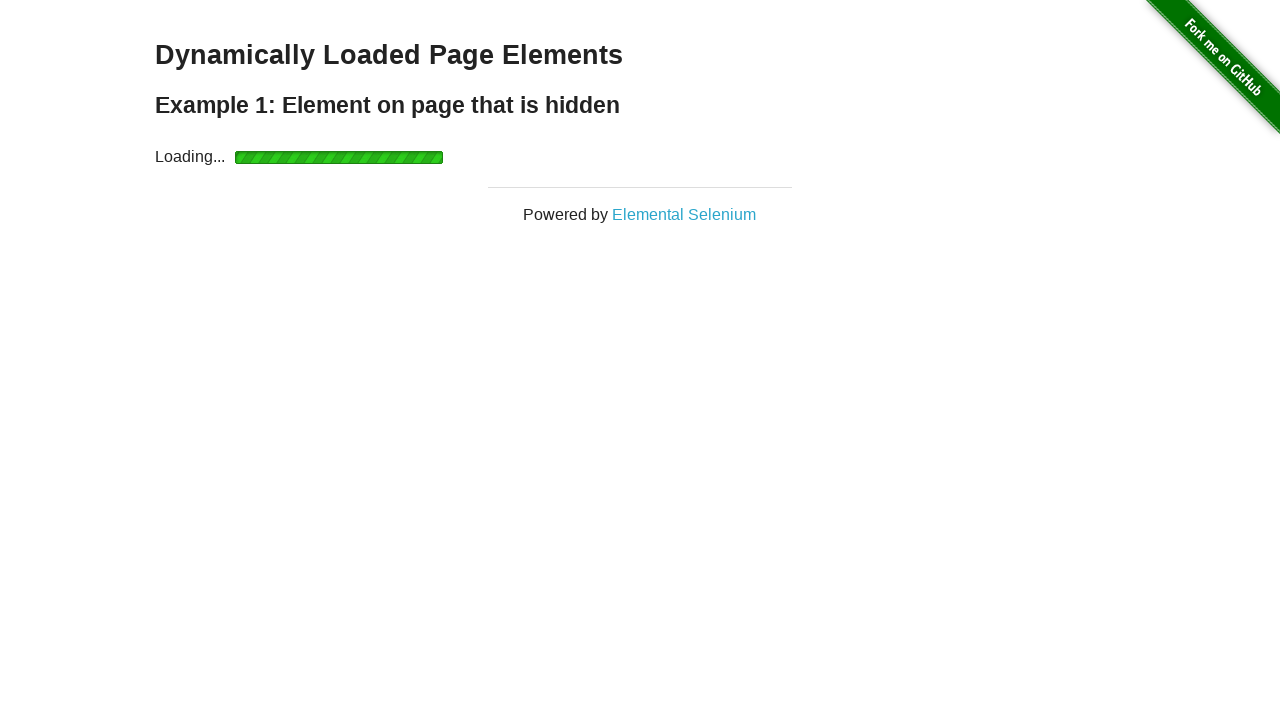

'Hello World!' text appeared after loading completed
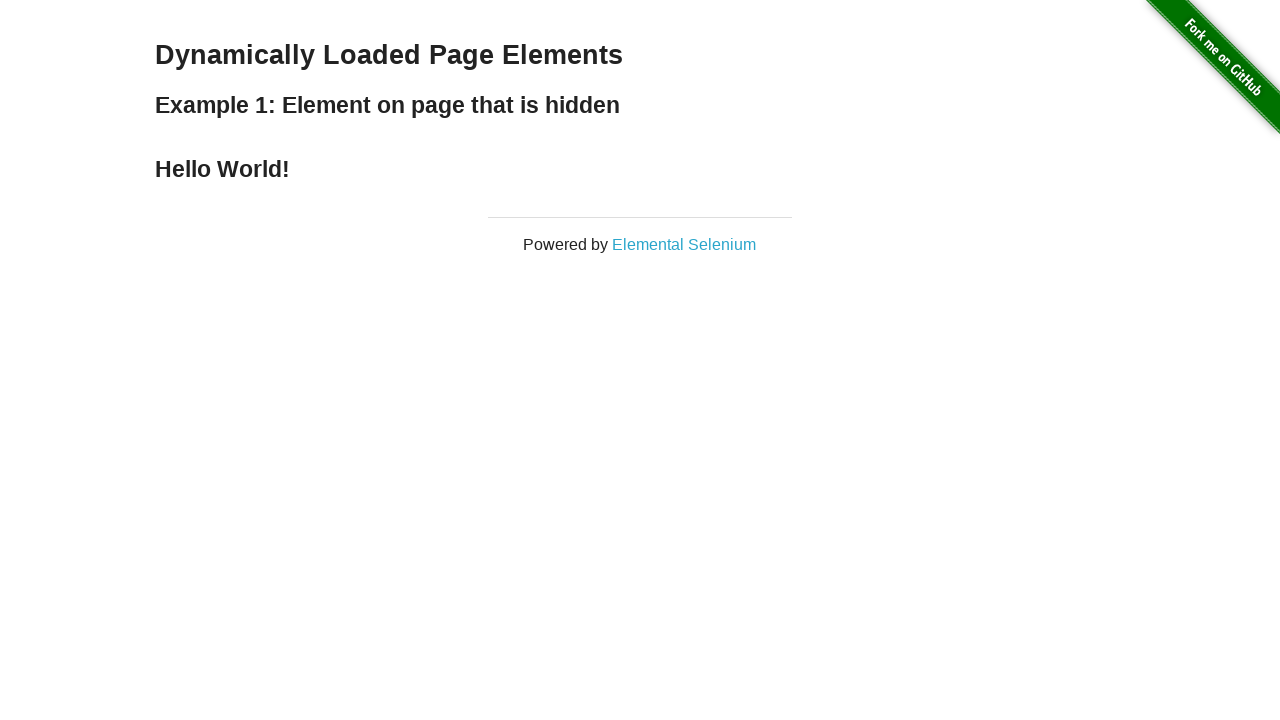

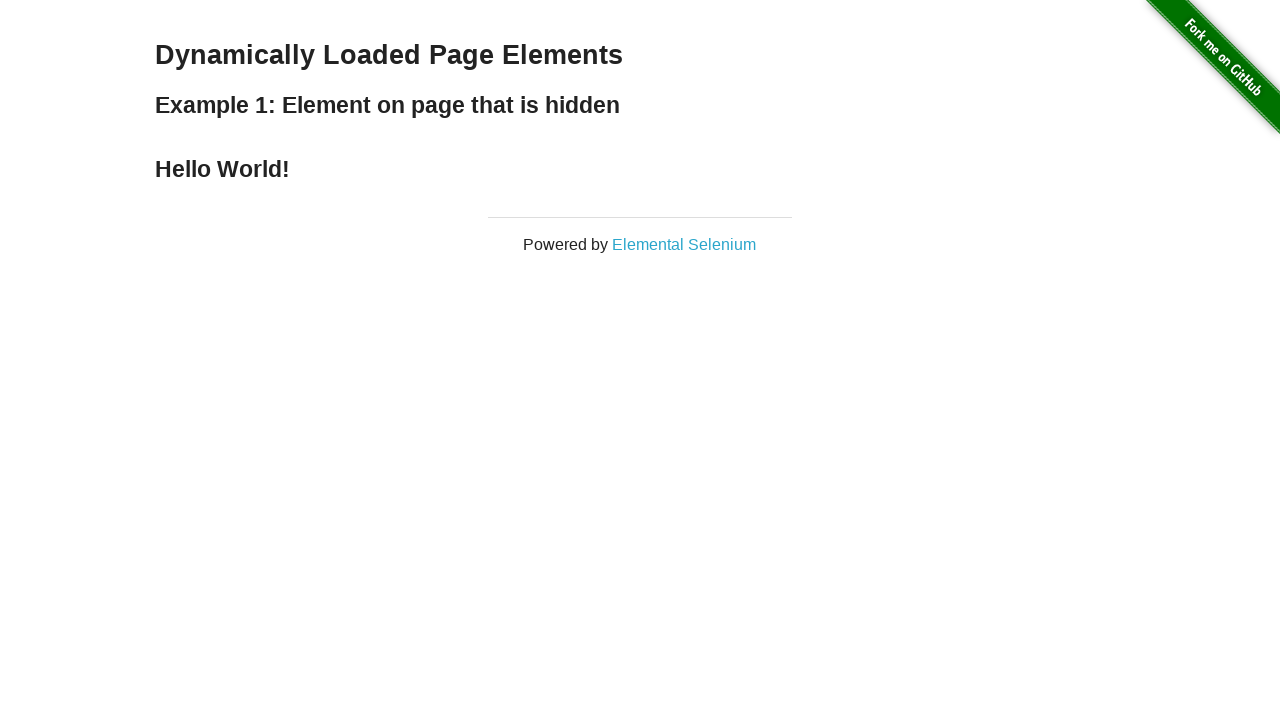